Tests radio button selection by clicking on Radio 2 button and verifying it is selected

Starting URL: https://rahulshettyacademy.com/AutomationPractice/

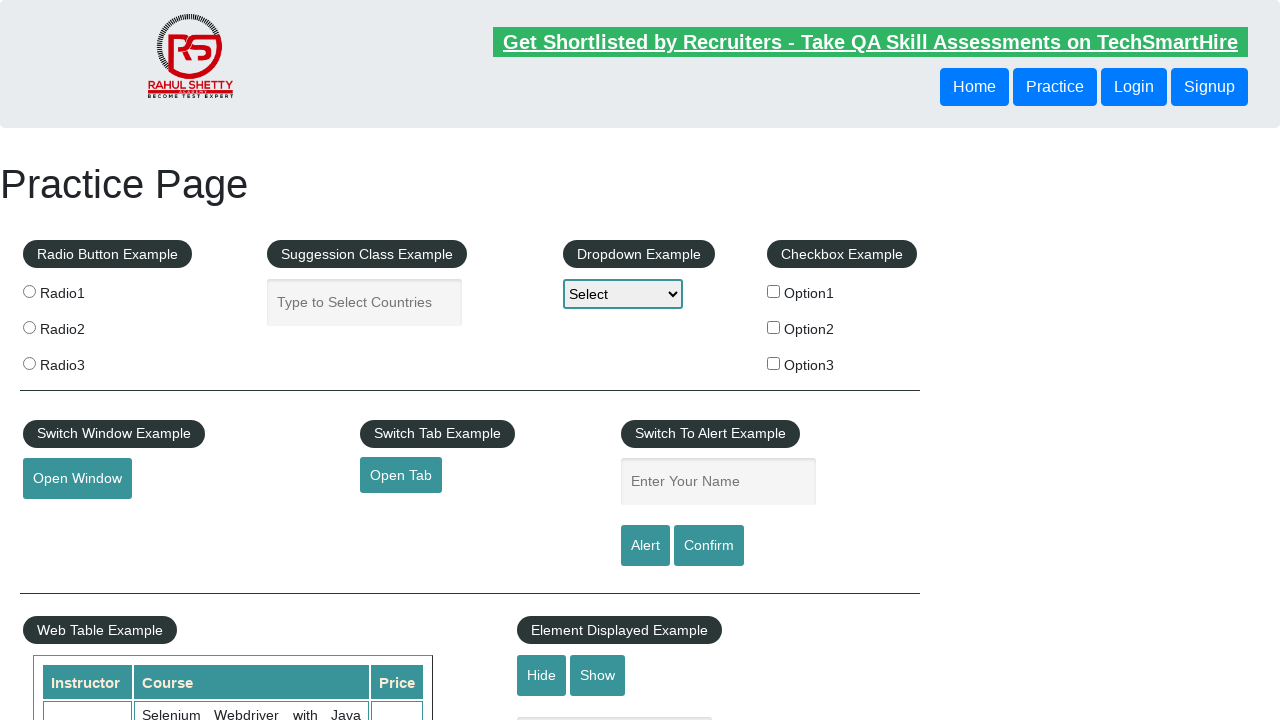

Clicked on Radio 2 button at (29, 327) on xpath=//*[contains(@value,'radio2')]
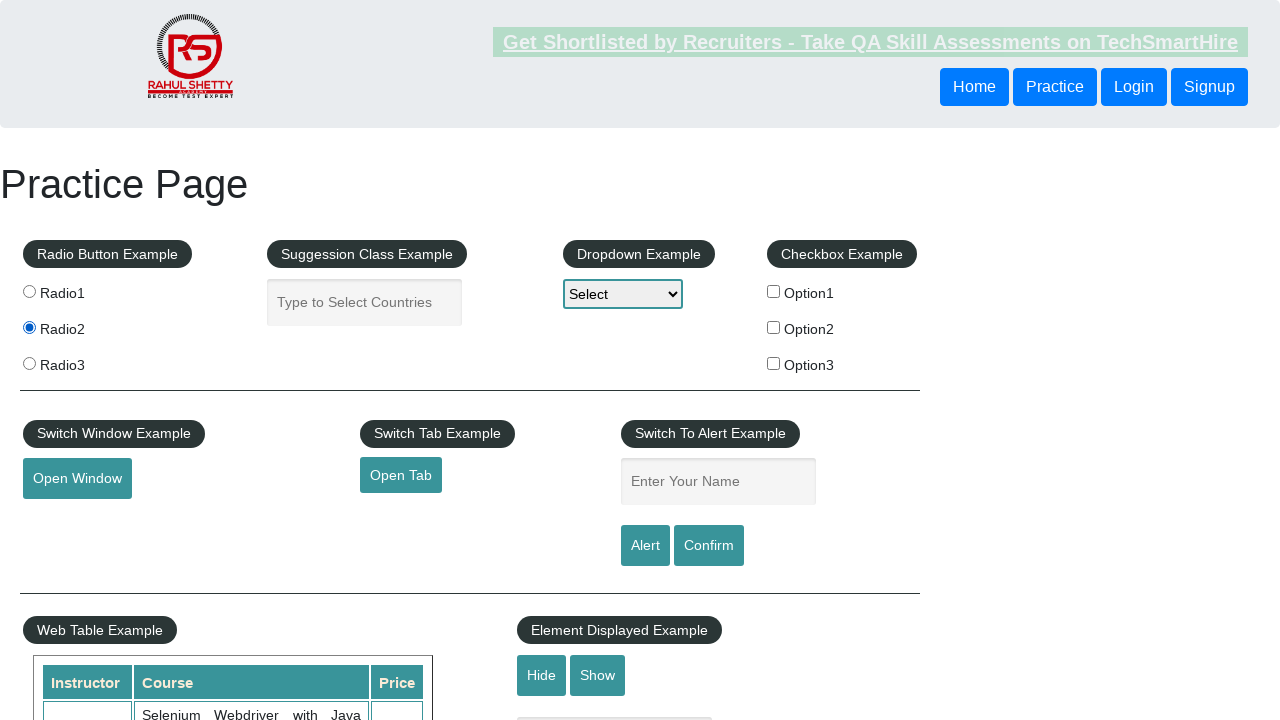

Located Radio 2 button element
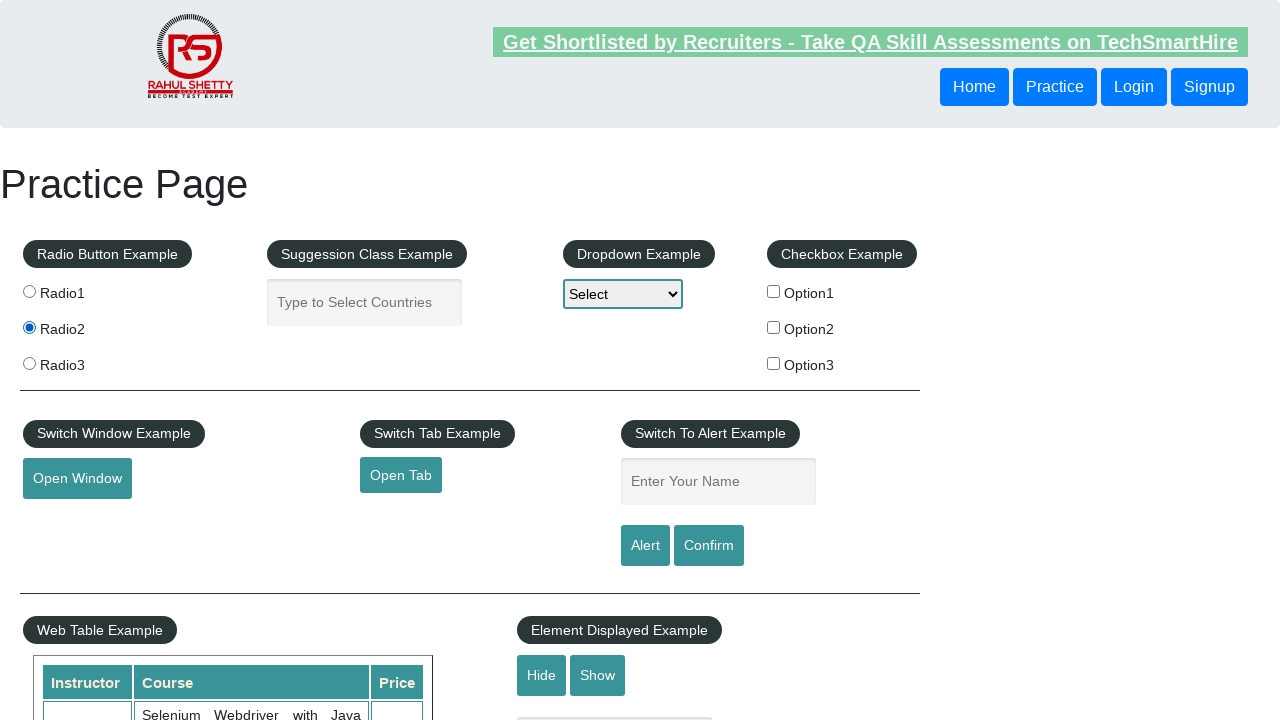

Verified that Radio 2 button is selected
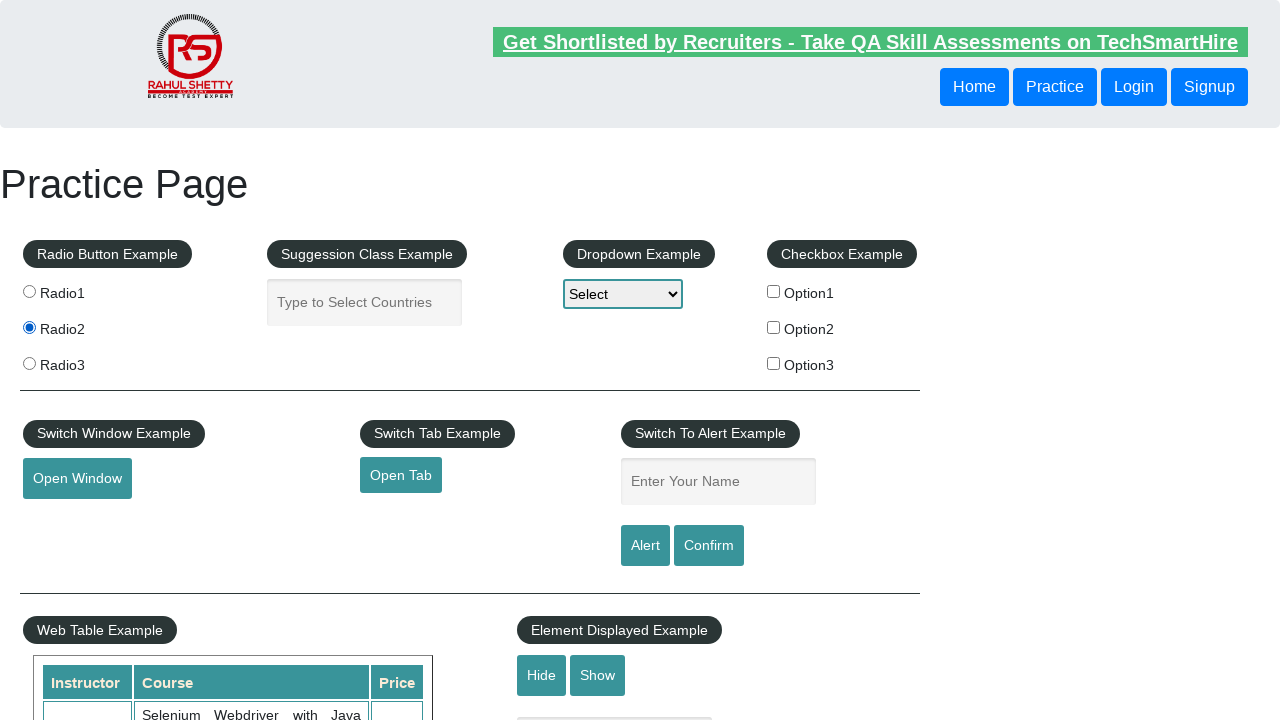

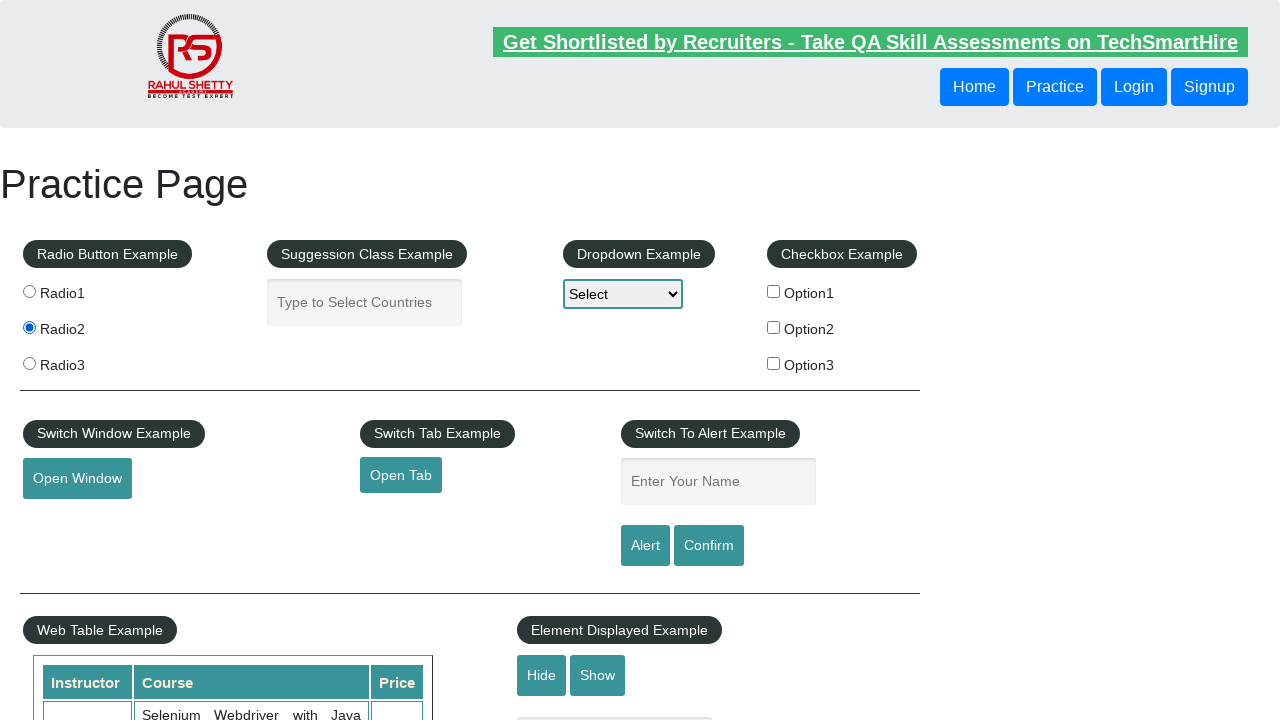